Verifies that "Python" appears in the page title of the Python.org website

Starting URL: https://www.python.org/

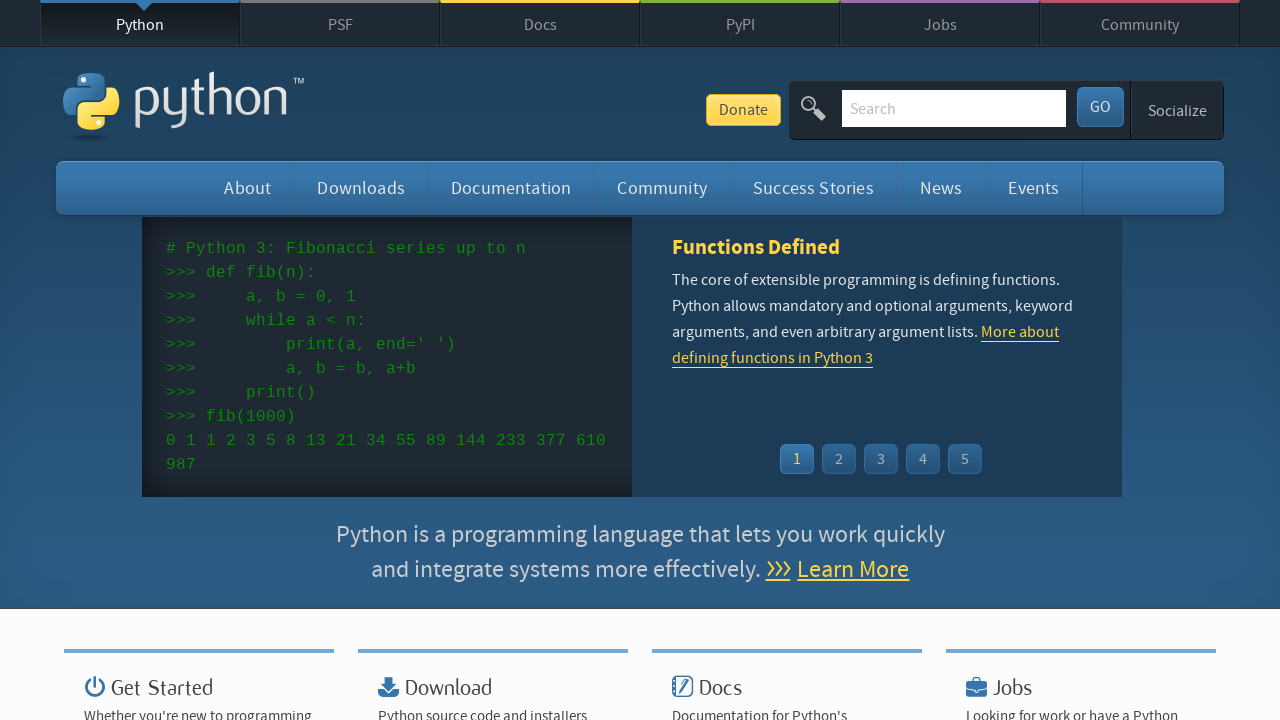

Navigated to https://www.python.org/
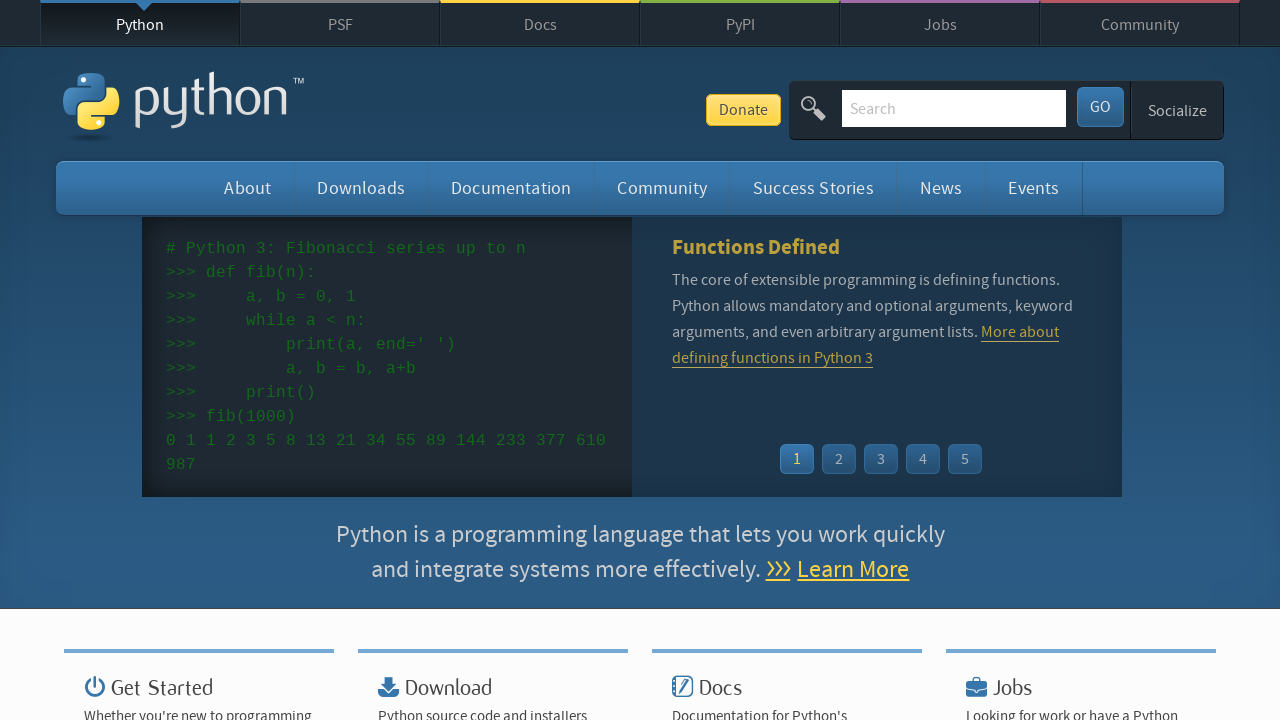

Verified that 'Python' appears in the page title
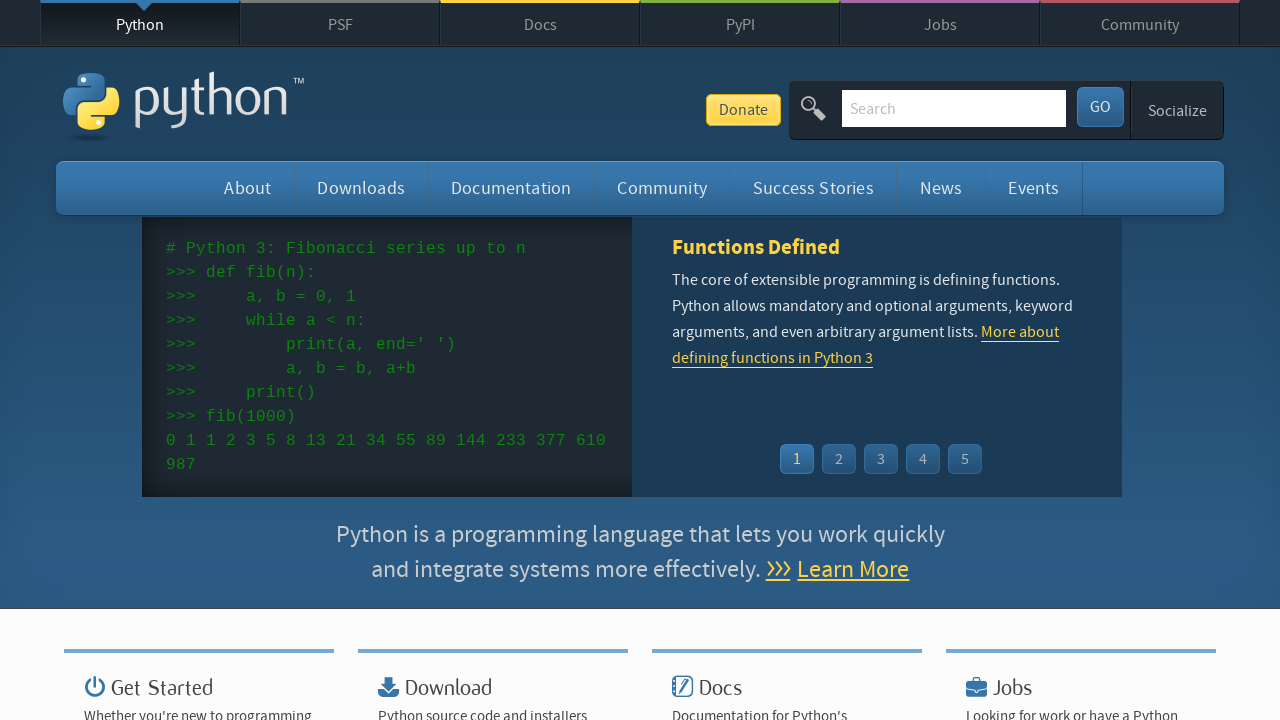

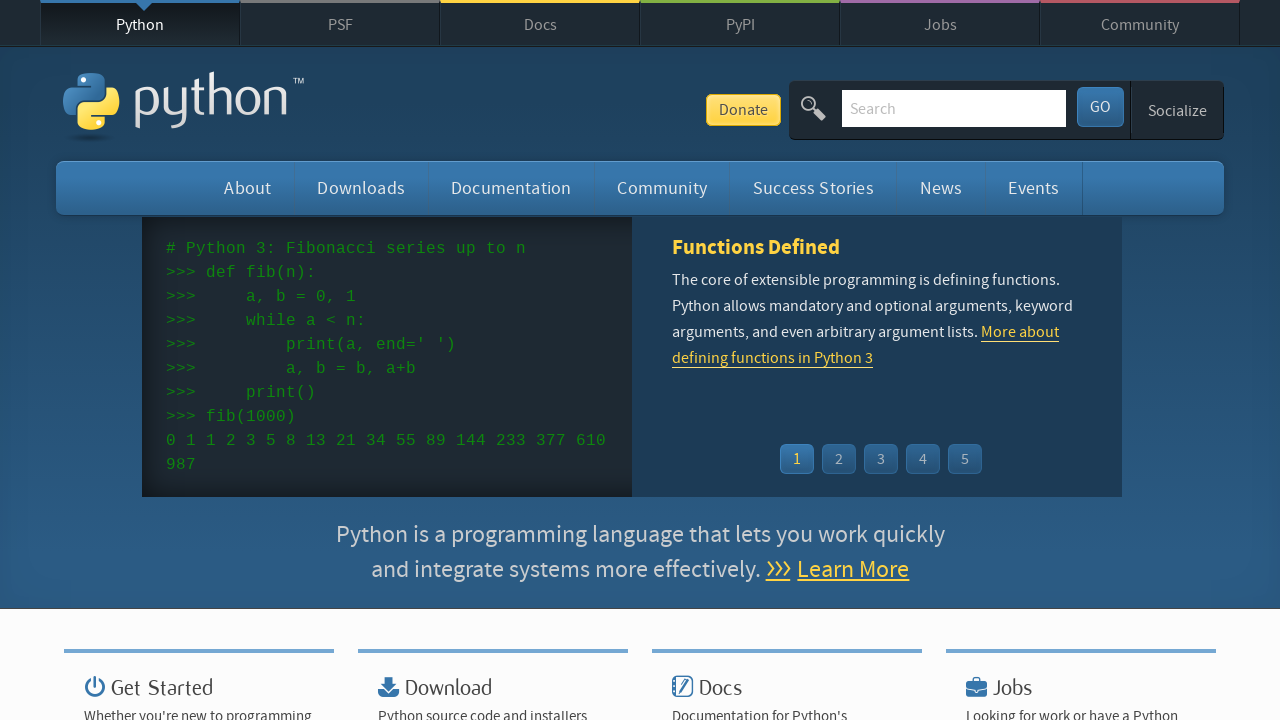